Navigates to Playwright documentation site, clicks the "Get started" link, then opens a navbar dropdown menu and selects the second dropdown item.

Starting URL: https://playwright.dev

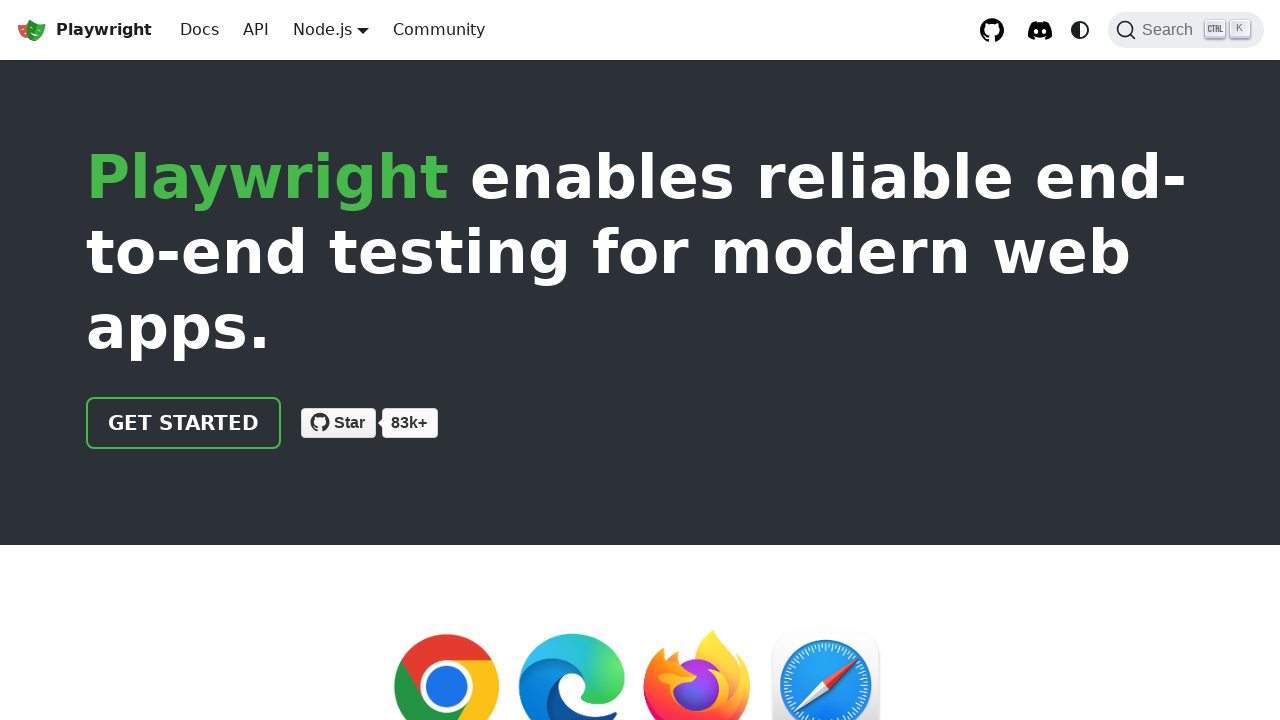

Verified page title contains 'Playwright'
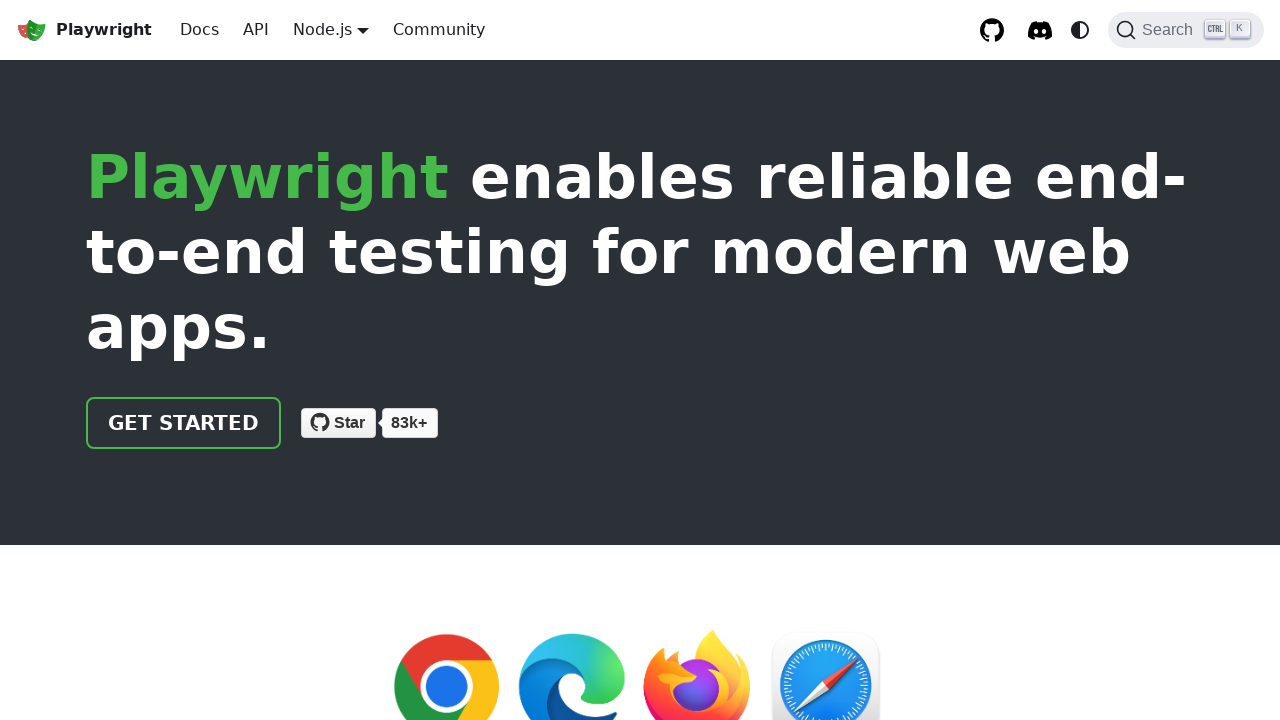

Clicked 'Get started' link at (184, 423) on internal:role=link[name="Get started"i]
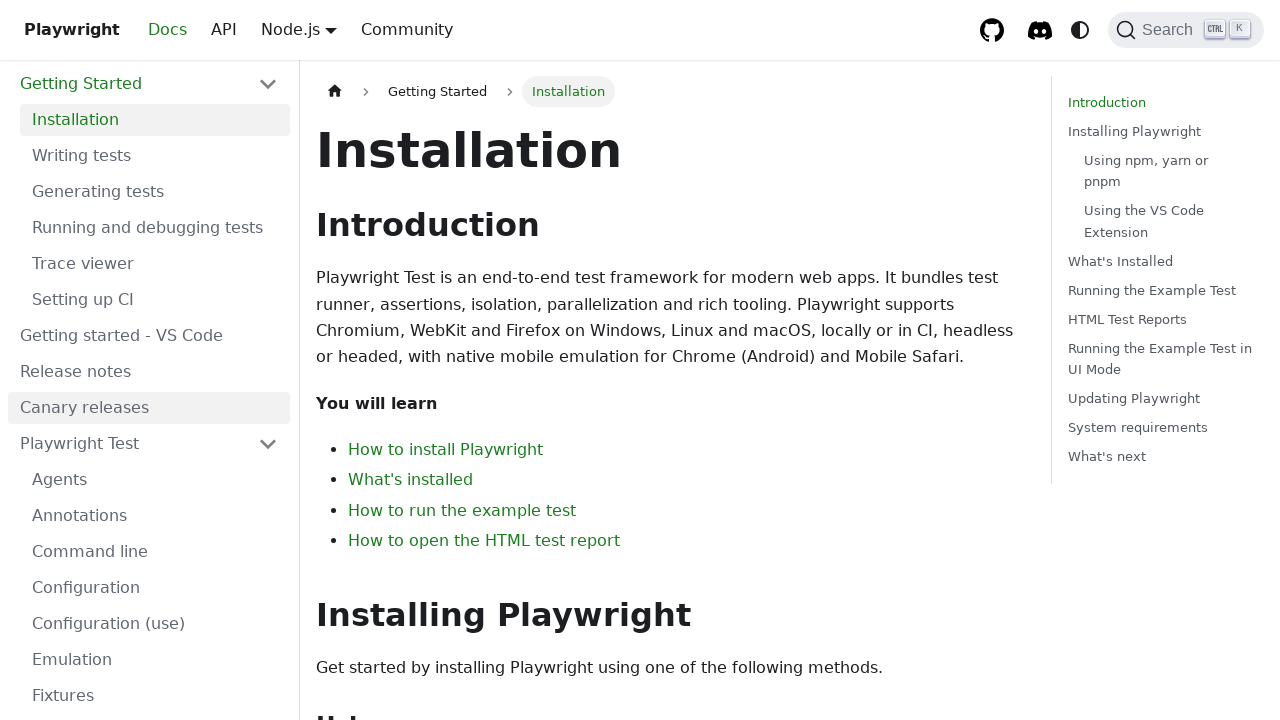

Navigated to intro page (URL contains 'intro')
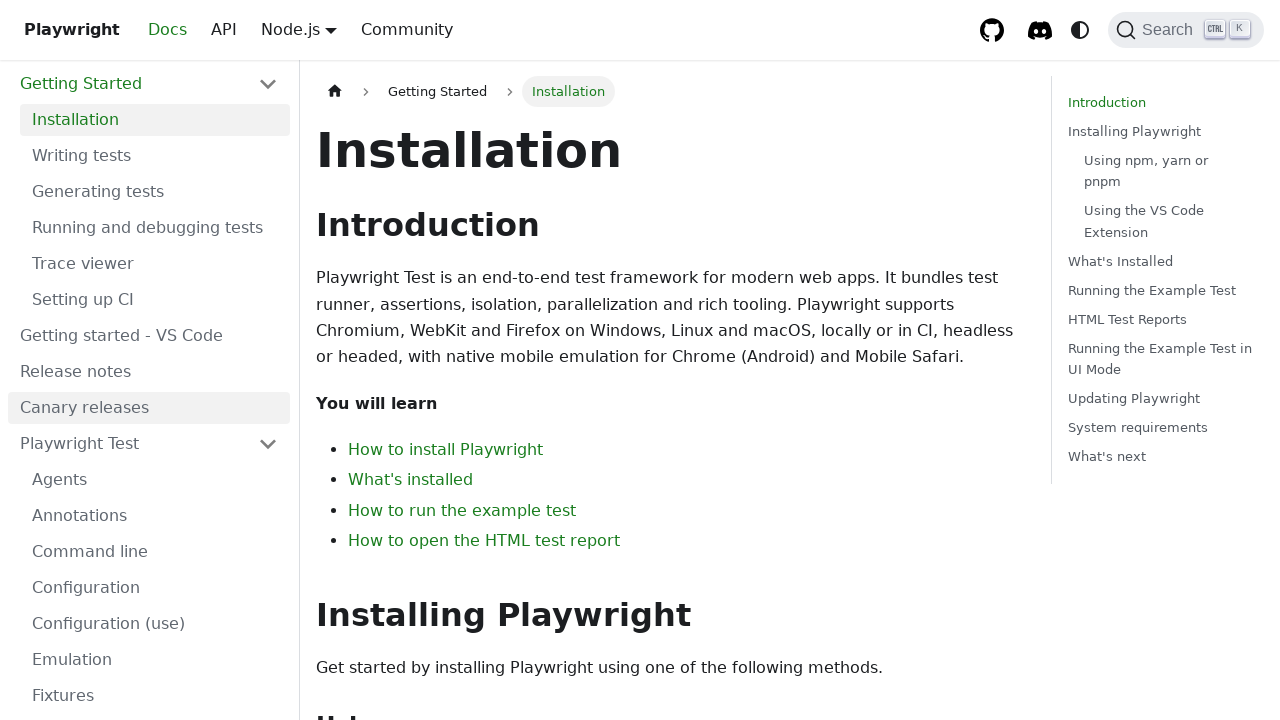

Clicked navbar link to open dropdown menu at (322, 29) on xpath=//*[@class='navbar__link']
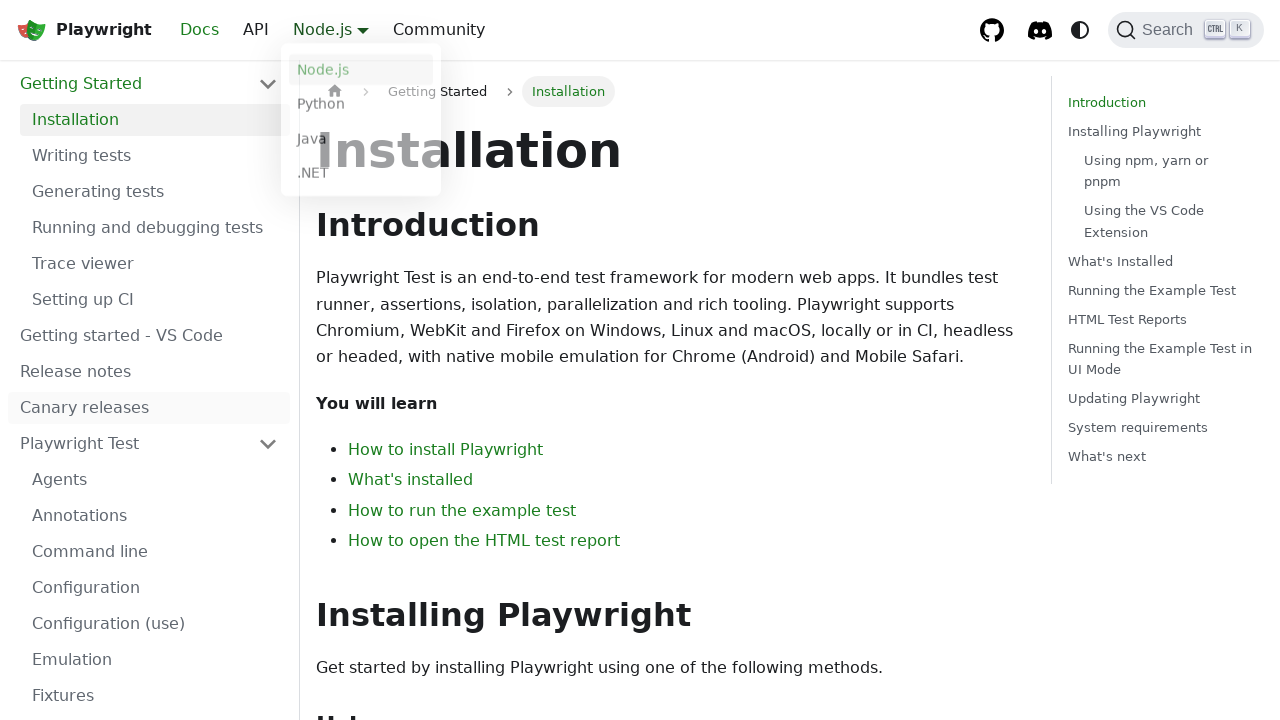

Clicked second item in dropdown menu at (361, 108) on xpath=//*[@class='dropdown__menu']//li >> nth=1
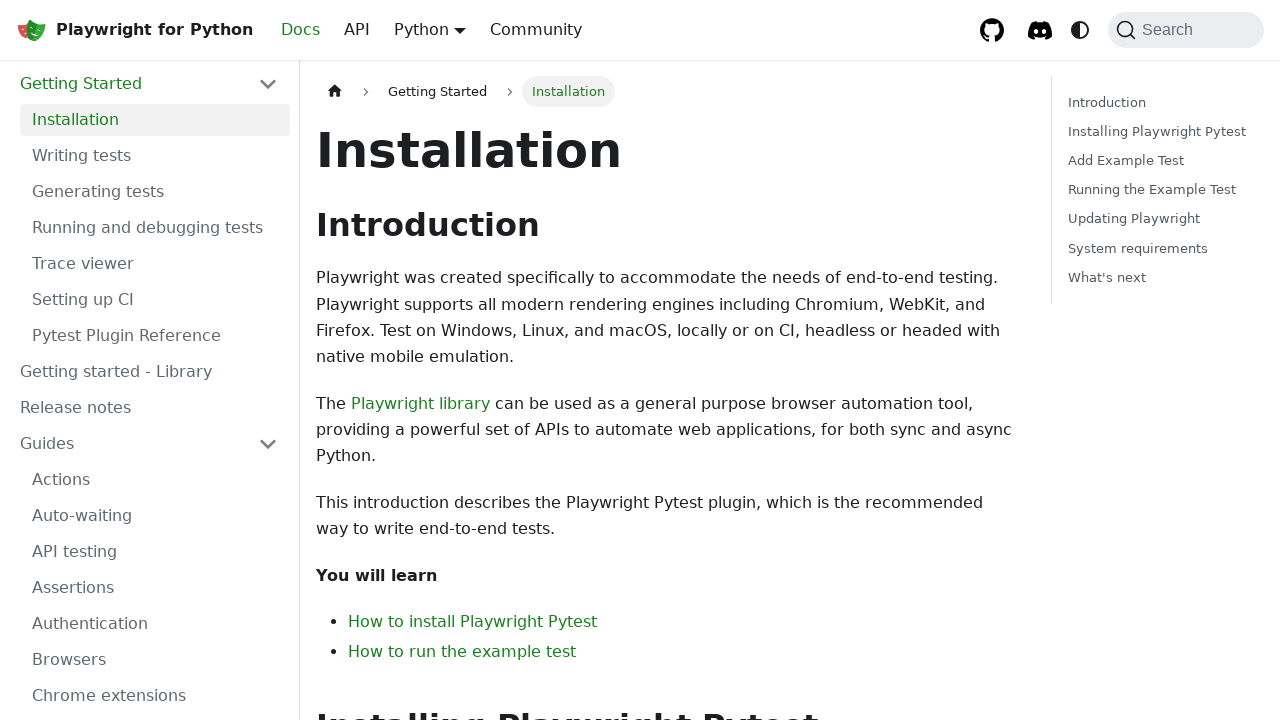

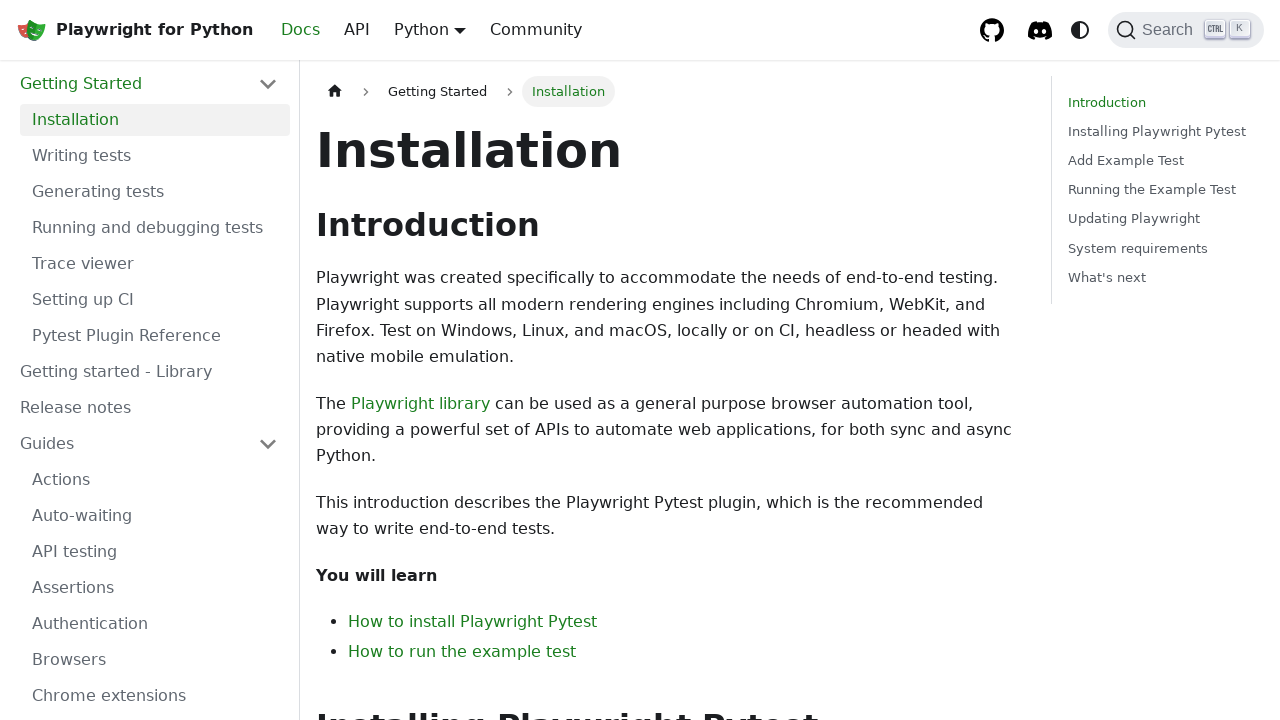